Tests the text input field by entering text and verifying the entered value

Starting URL: https://www.selenium.dev/selenium/web/web-form.html

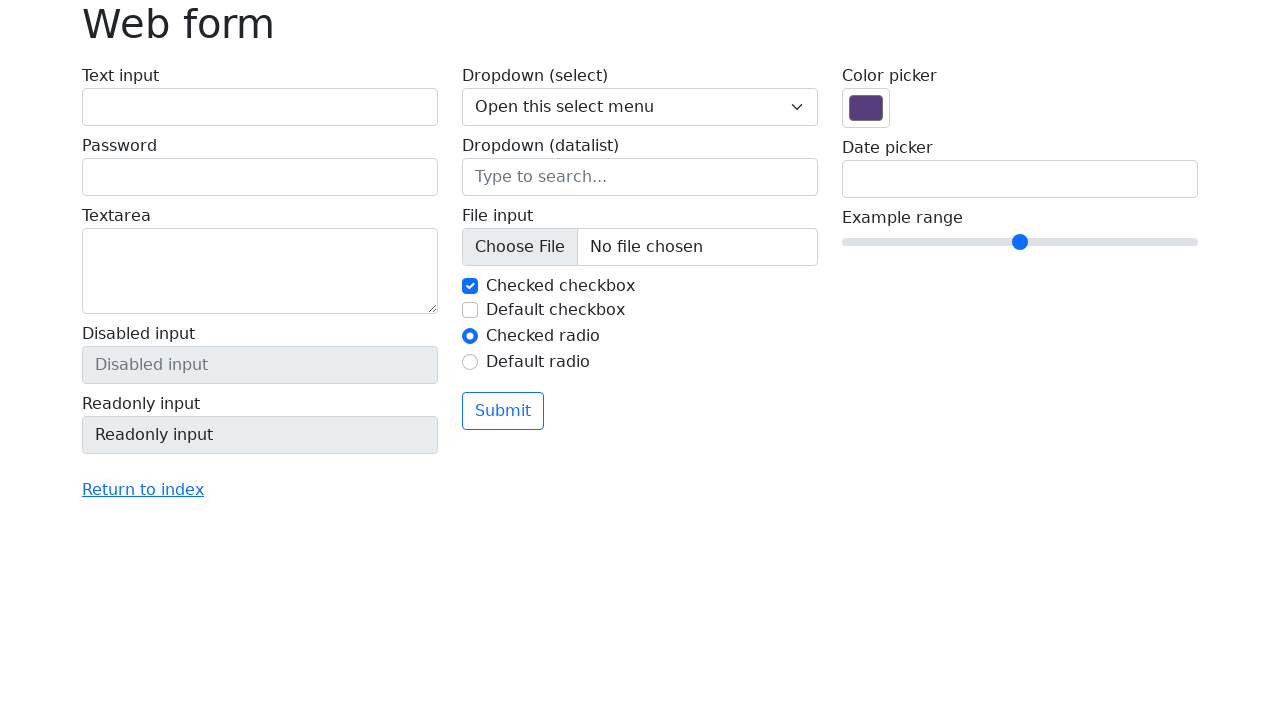

Filled text input field with 'Artur Sabanadze' on #my-text-id
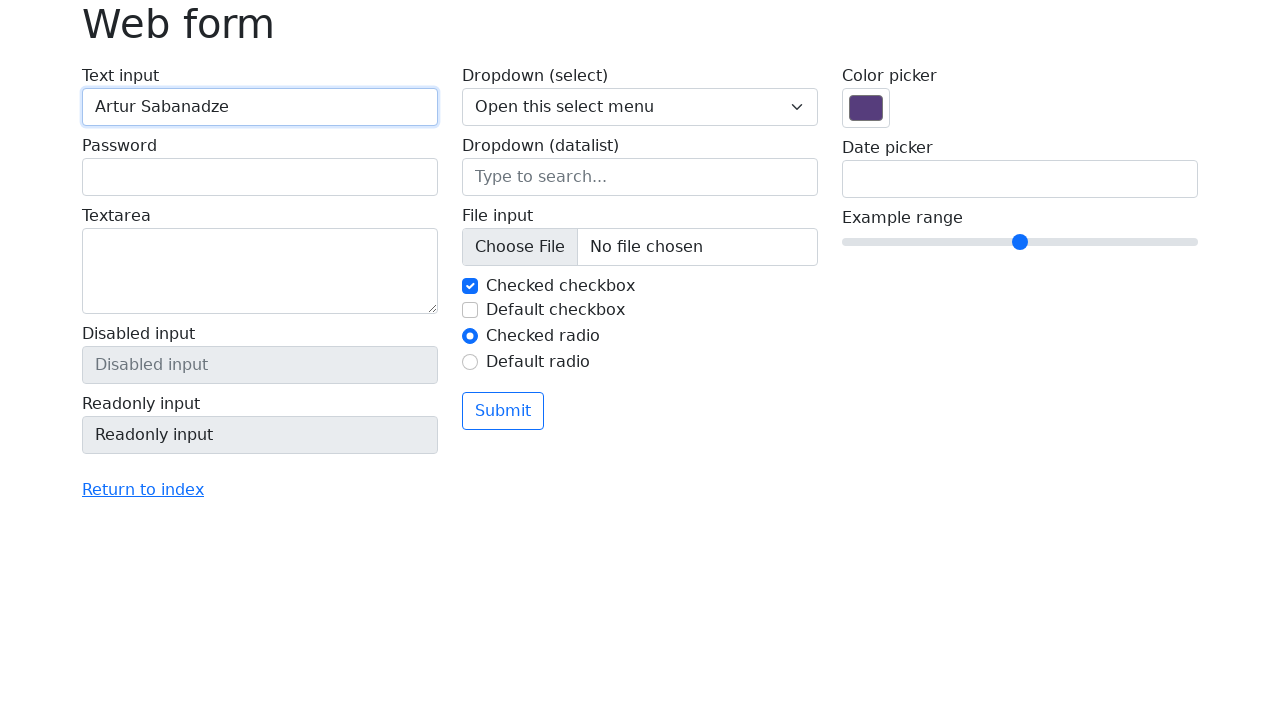

Retrieved entered text value from input field
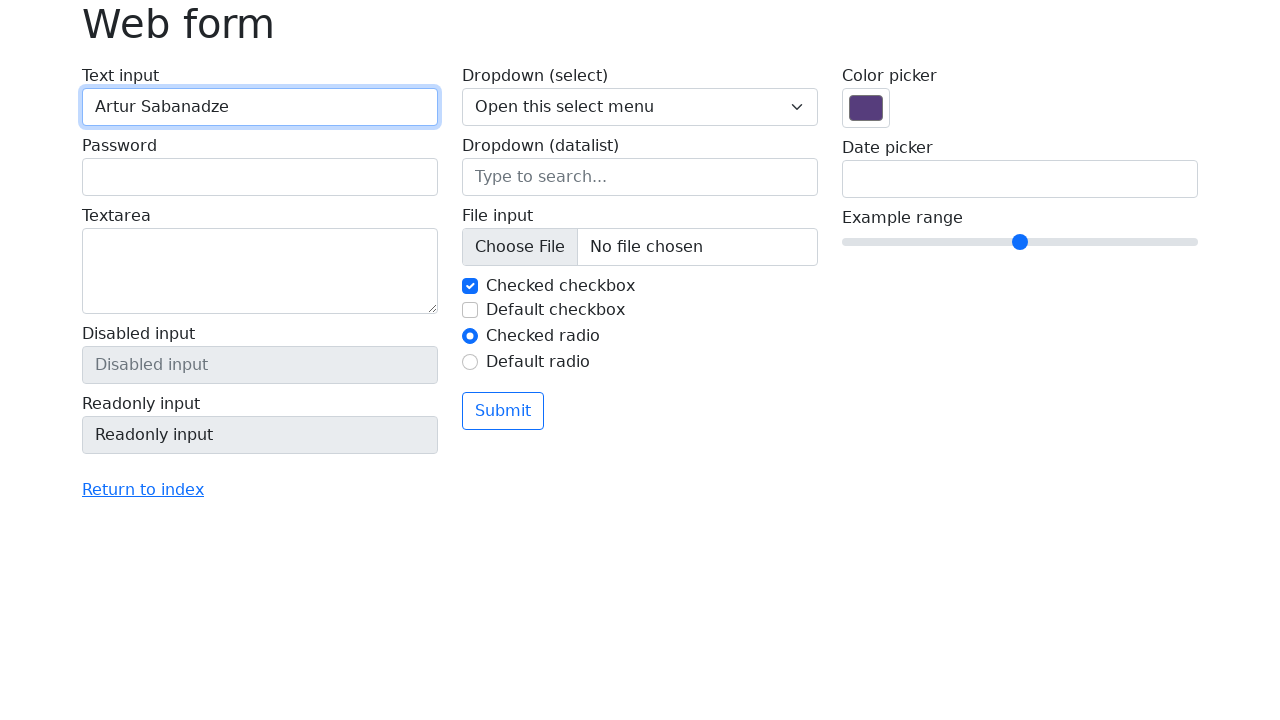

Verified that entered text matches expected value 'Artur Sabanadze'
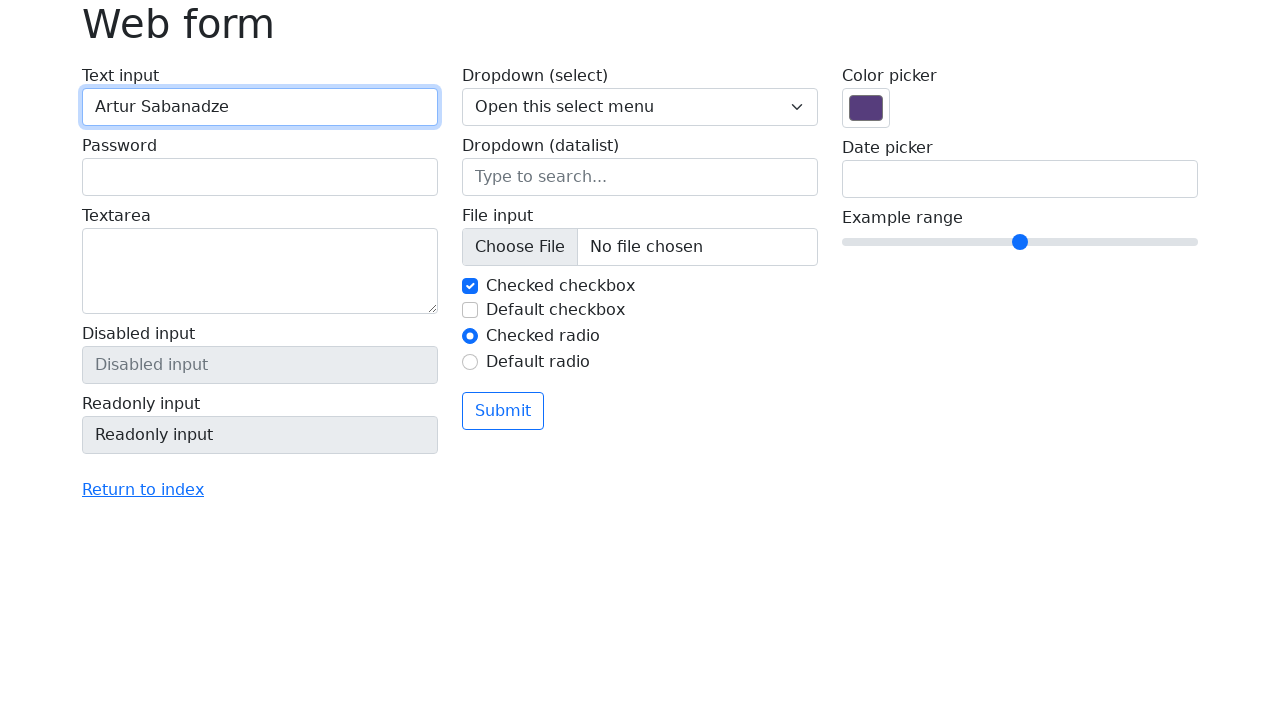

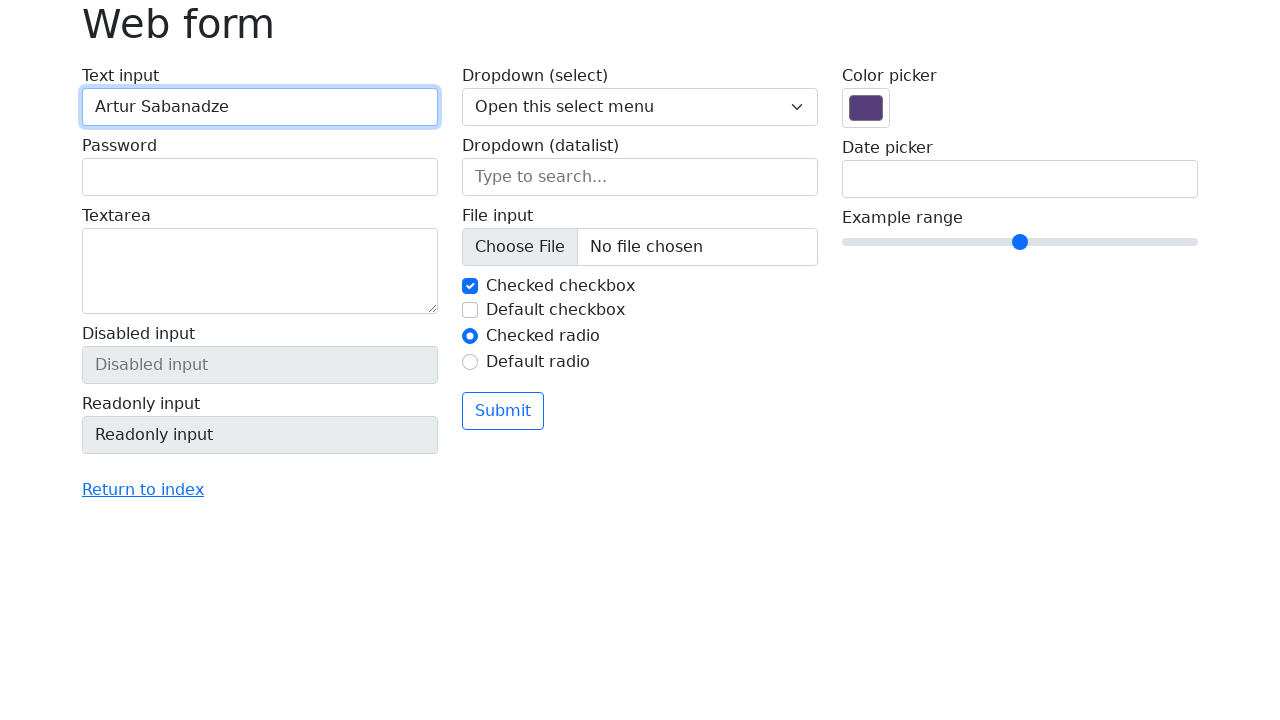